Tests checkbox functionality by verifying the initial state of checkboxes and clicking them

Starting URL: https://the-internet.herokuapp.com/checkboxes

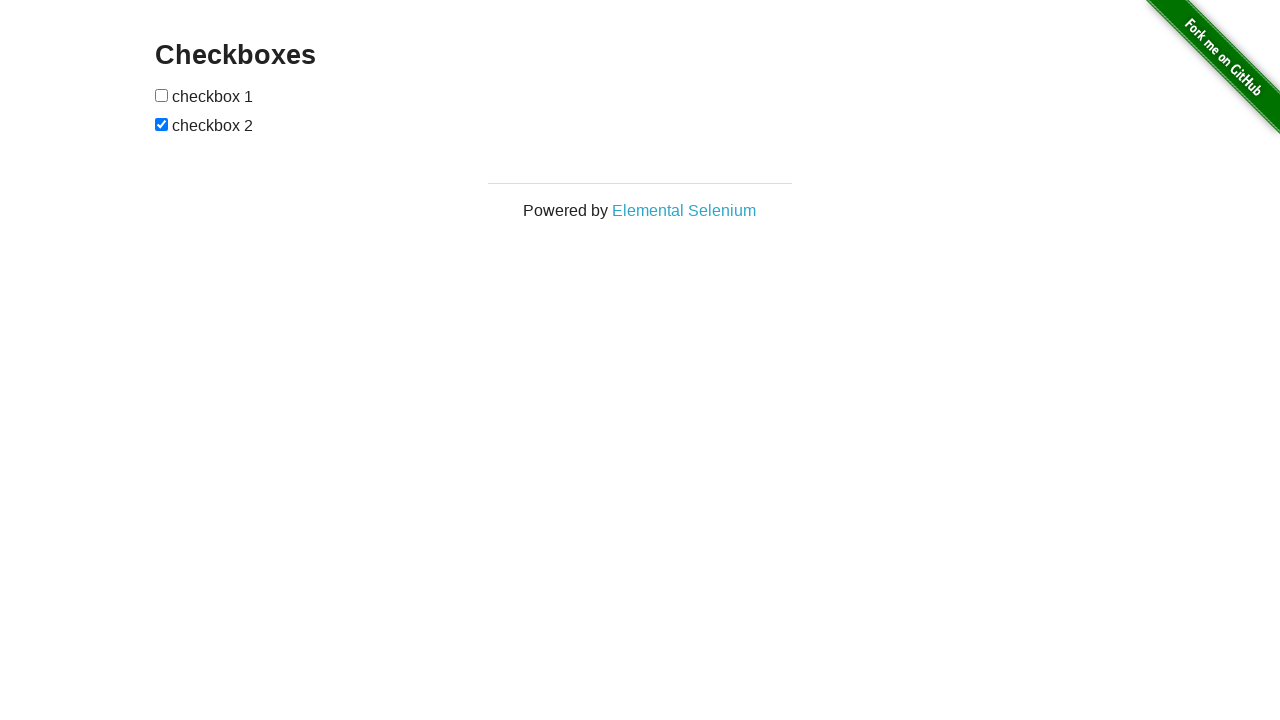

Located all checkboxes on the page
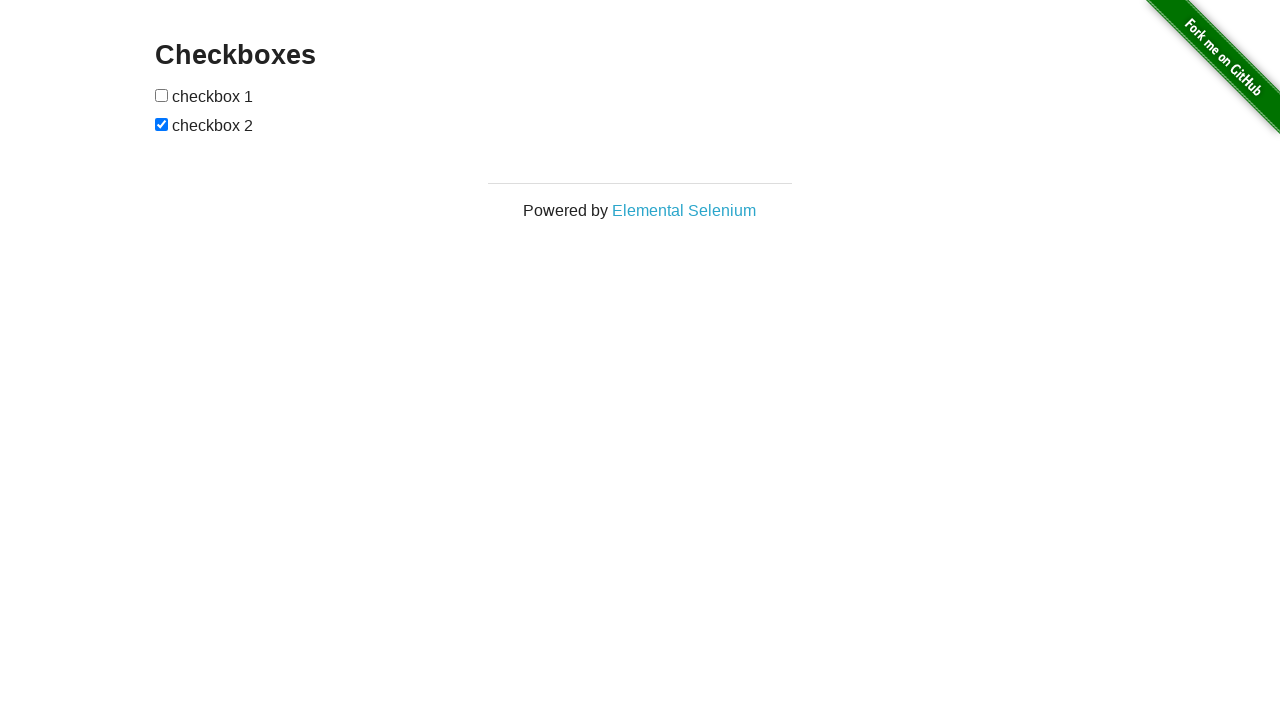

Located first checkbox element
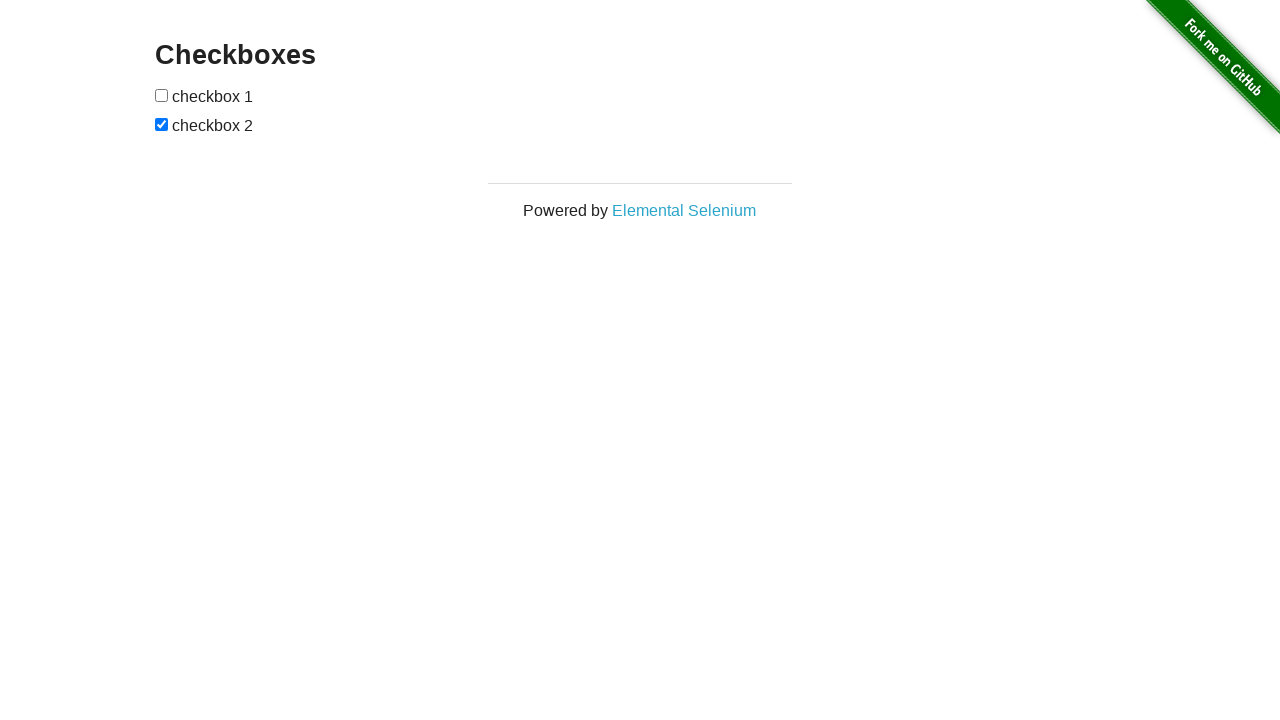

Verified first checkbox is not selected initially
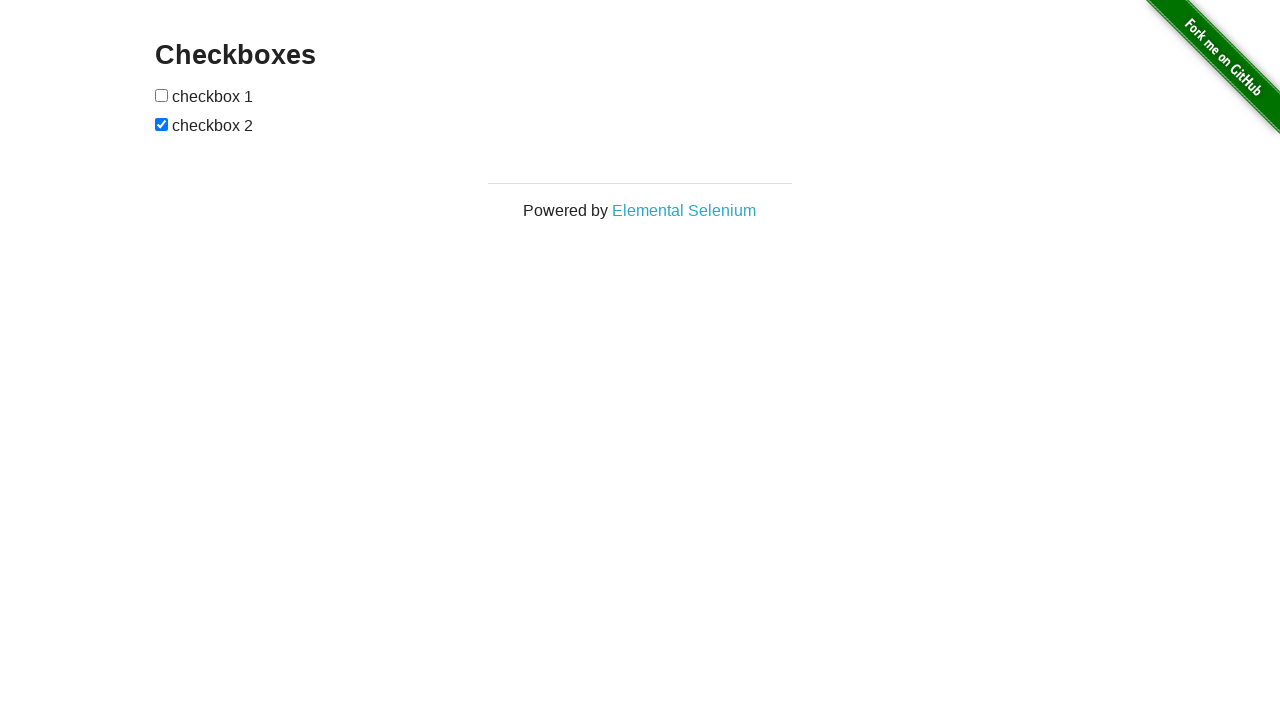

Clicked checkbox 1 to toggle its state at (162, 95) on input[type='checkbox'] >> nth=0
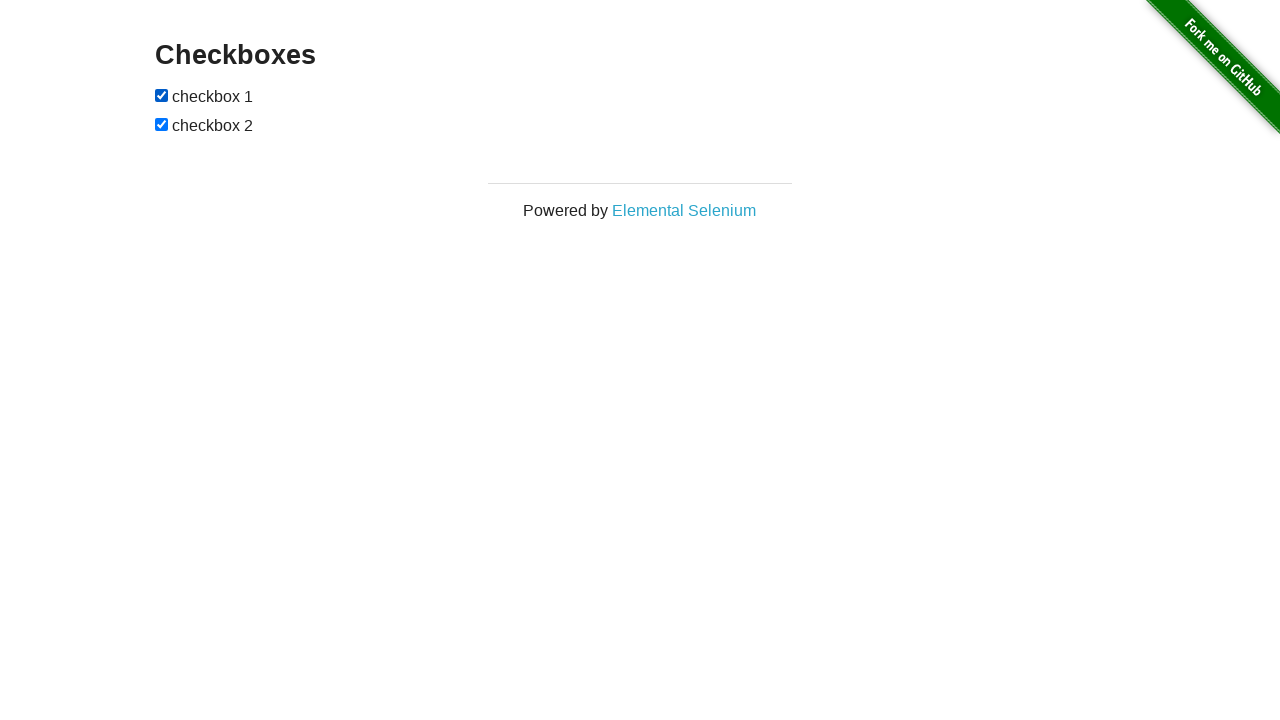

Clicked checkbox 2 to toggle its state at (162, 124) on input[type='checkbox'] >> nth=1
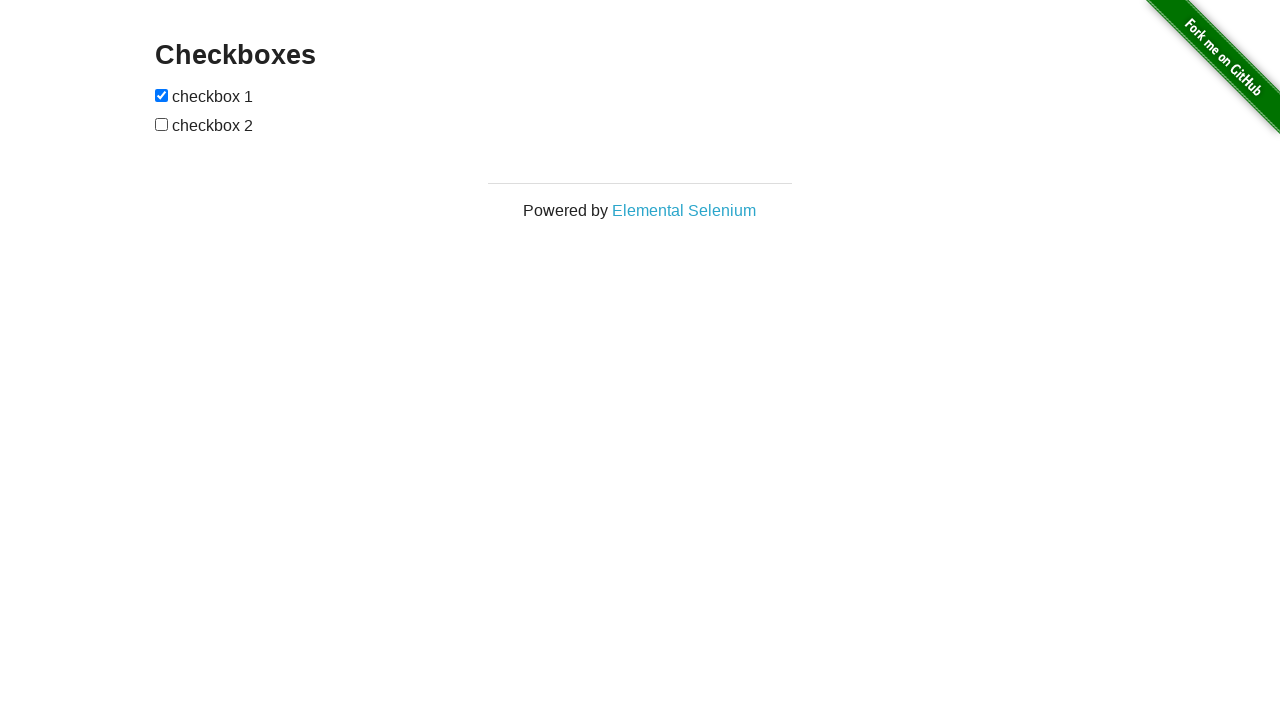

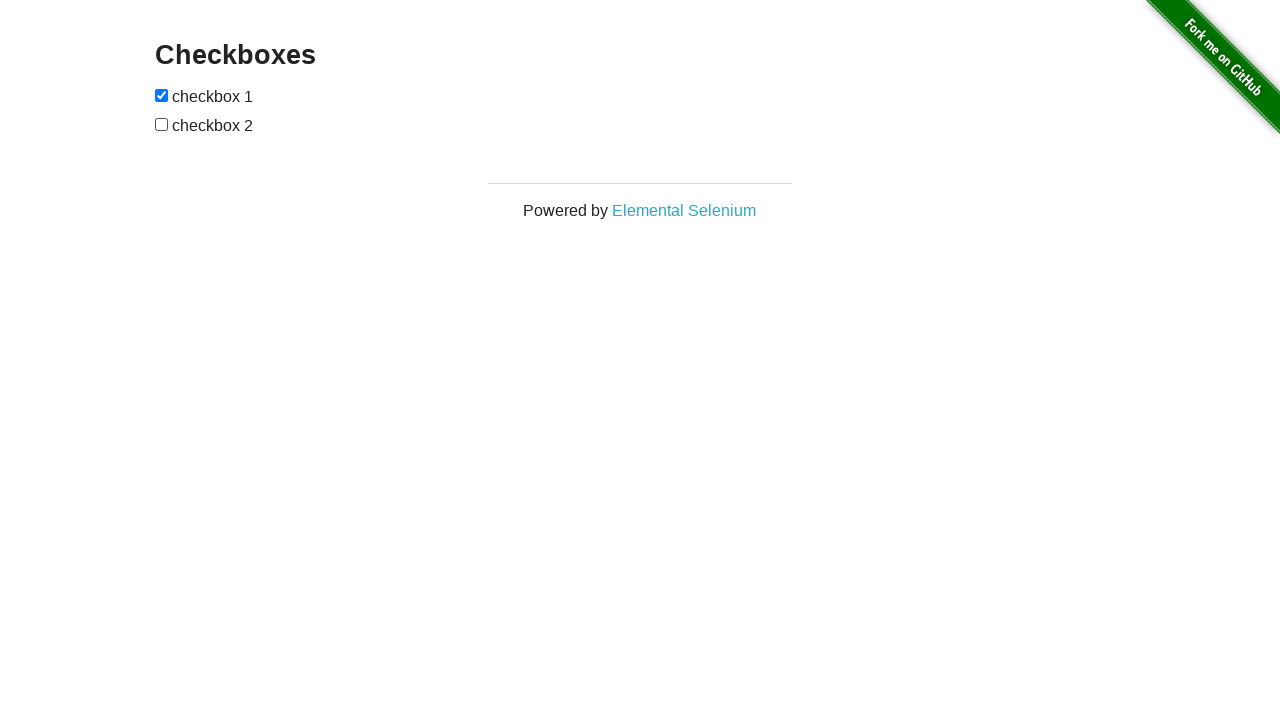